Tests dynamic loading with explicit wait for loading element to become invisible with 15 second timeout

Starting URL: https://automationfc.github.io/dynamic-loading/

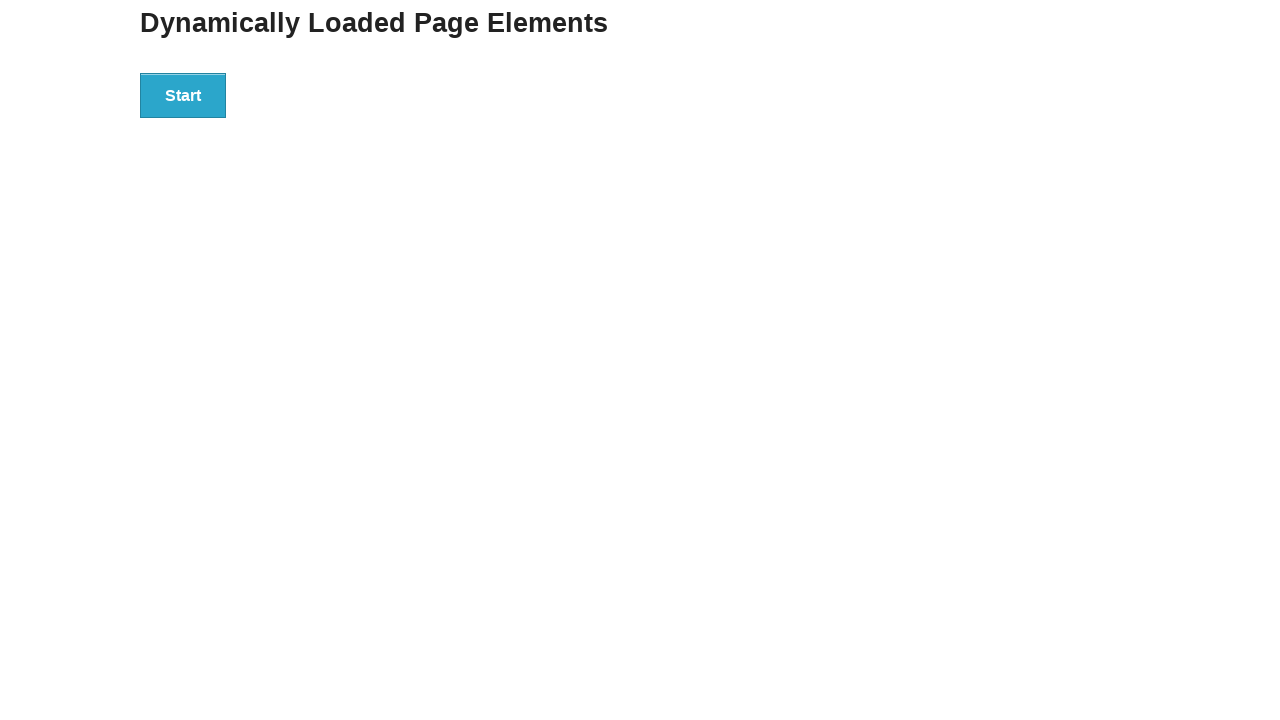

Clicked start button to begin dynamic loading at (183, 95) on div[id='start'] button
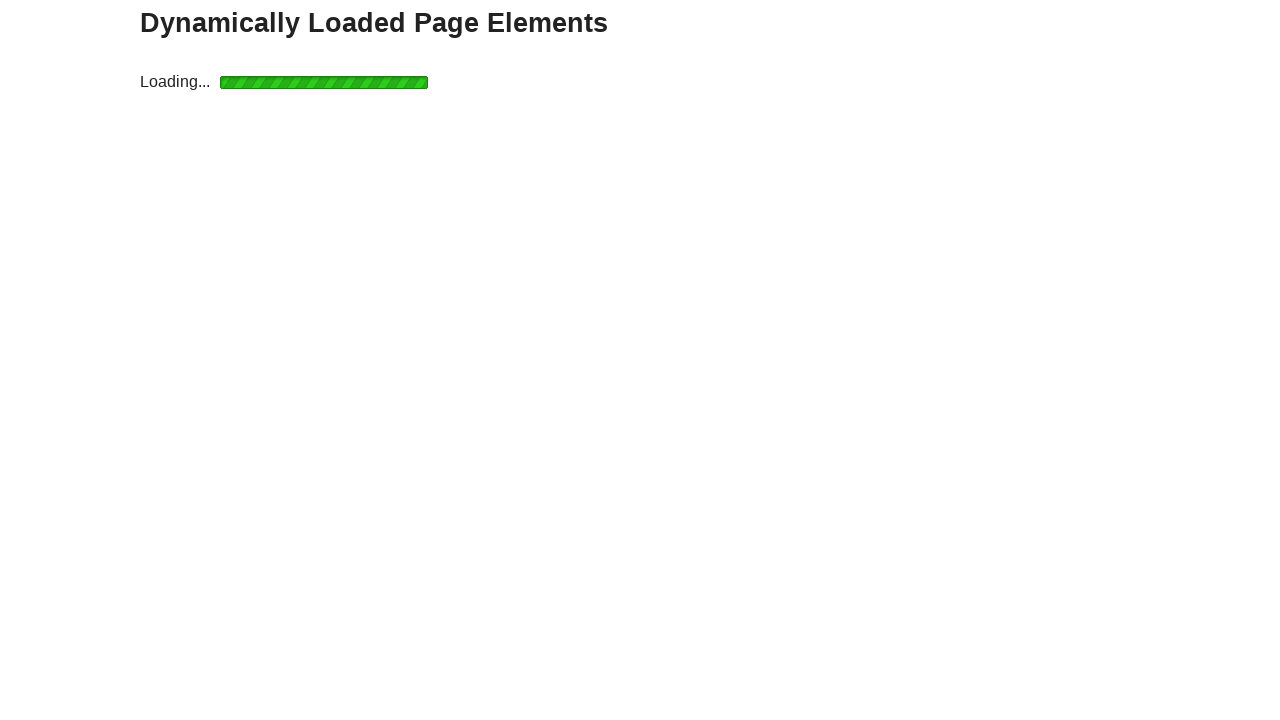

Loading element became invisible after 15 second timeout
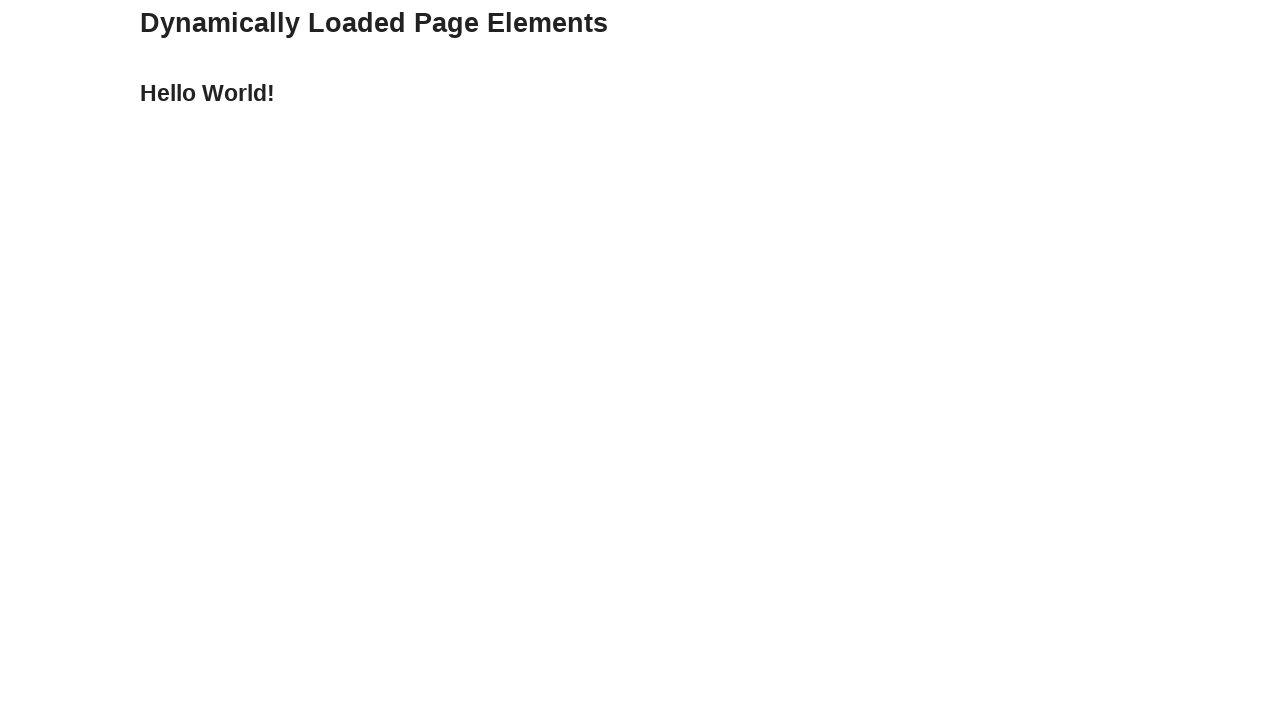

Result text became visible after loading completed
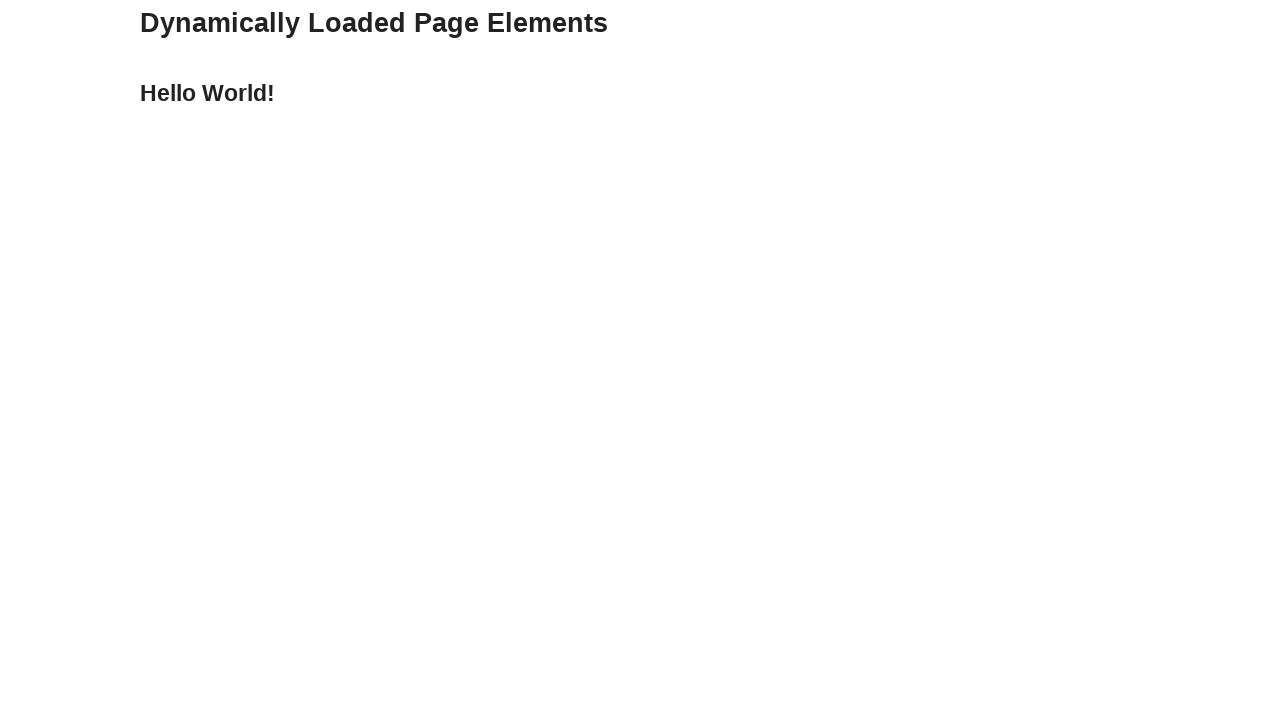

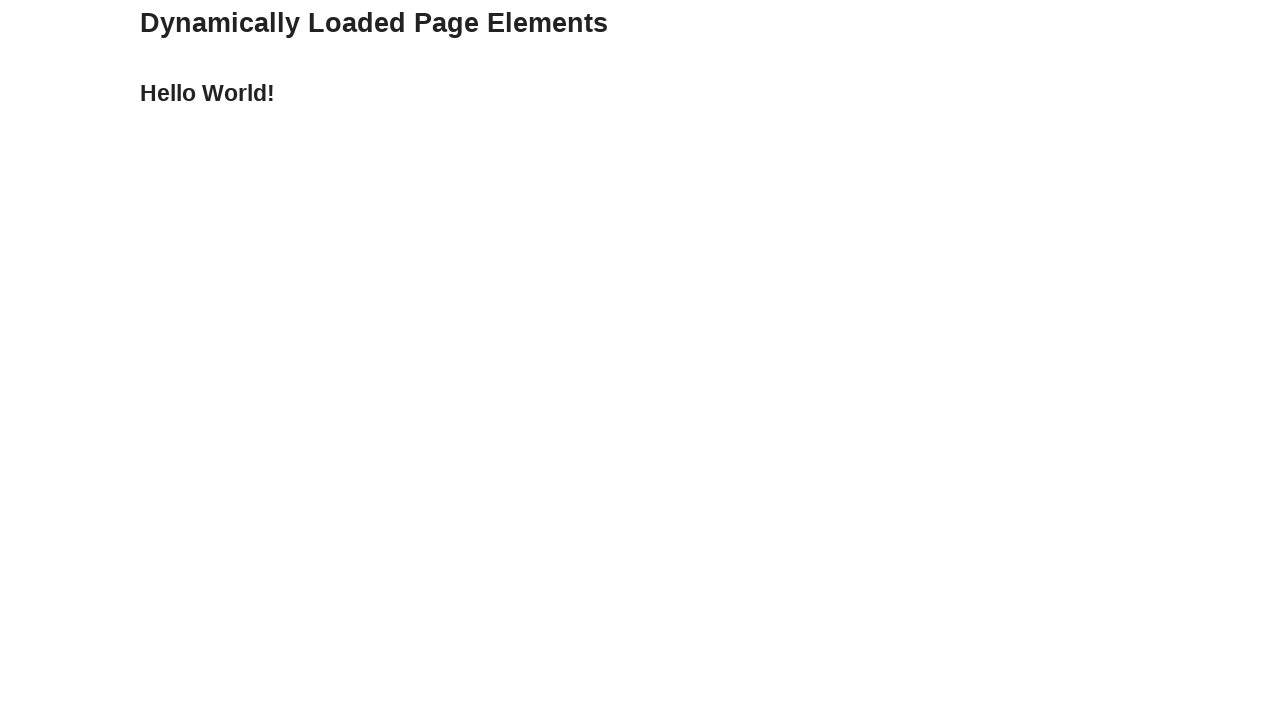